Tests JavaScript dialog box handling by triggering a confirm dialog and accepting it

Starting URL: https://rahulshettyacademy.com/AutomationPractice/

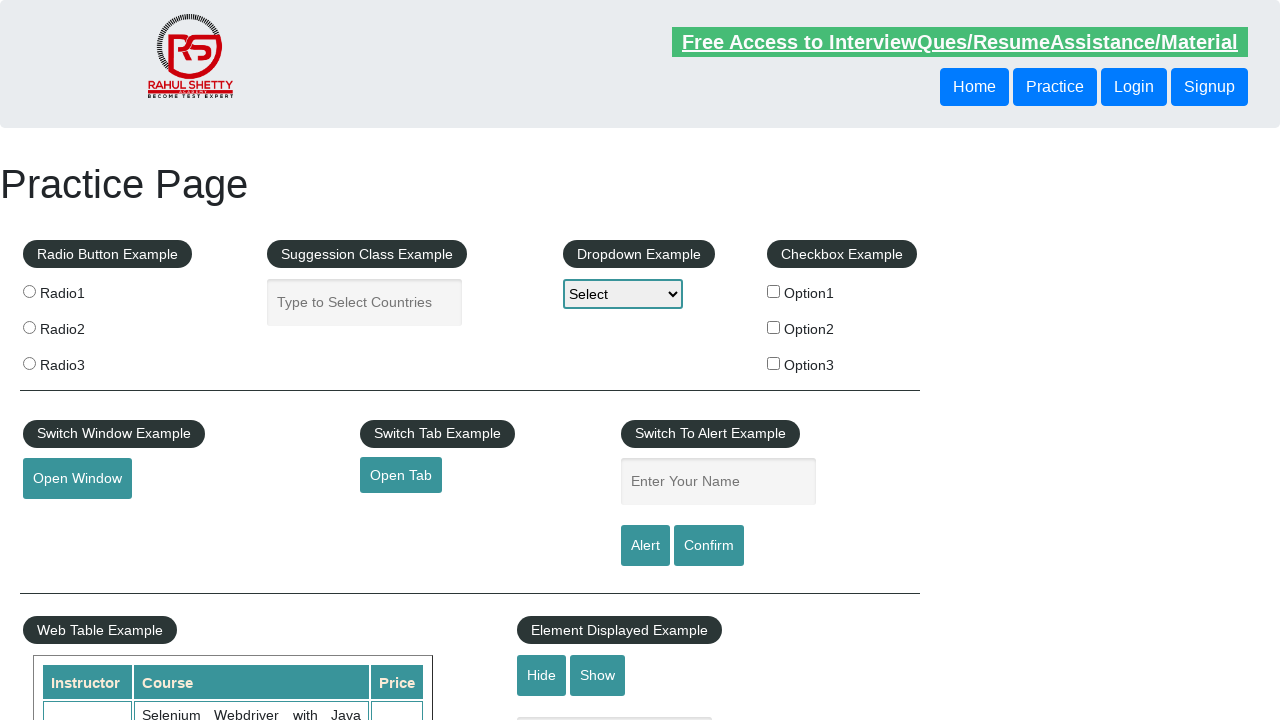

Set up dialog handler to accept JavaScript dialogs
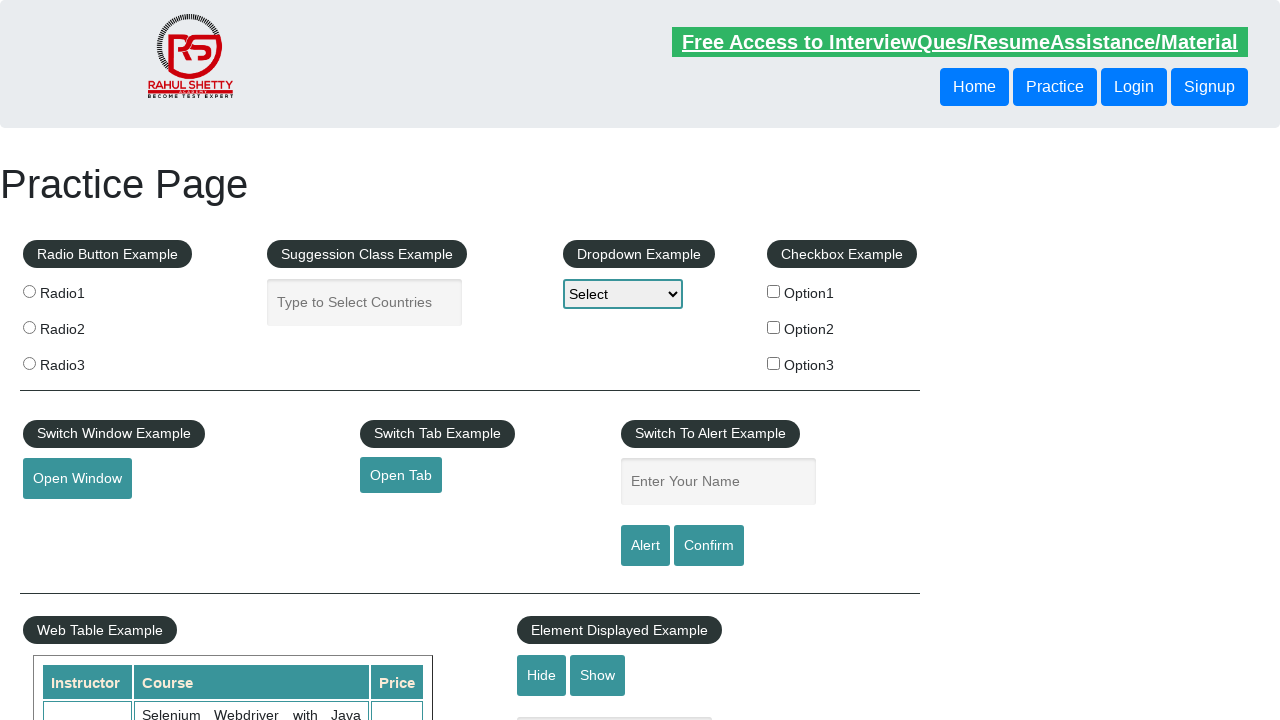

Clicked confirm button to trigger JavaScript dialog box at (709, 546) on xpath=//input[@id='confirmbtn']
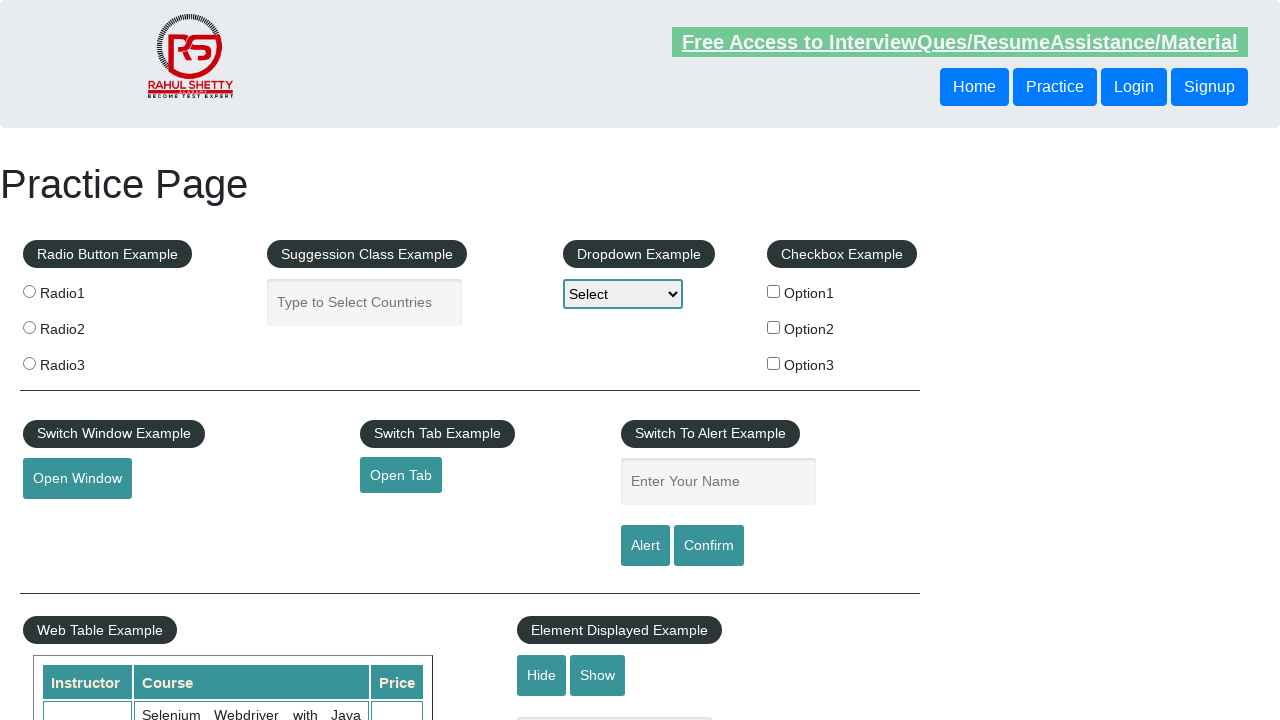

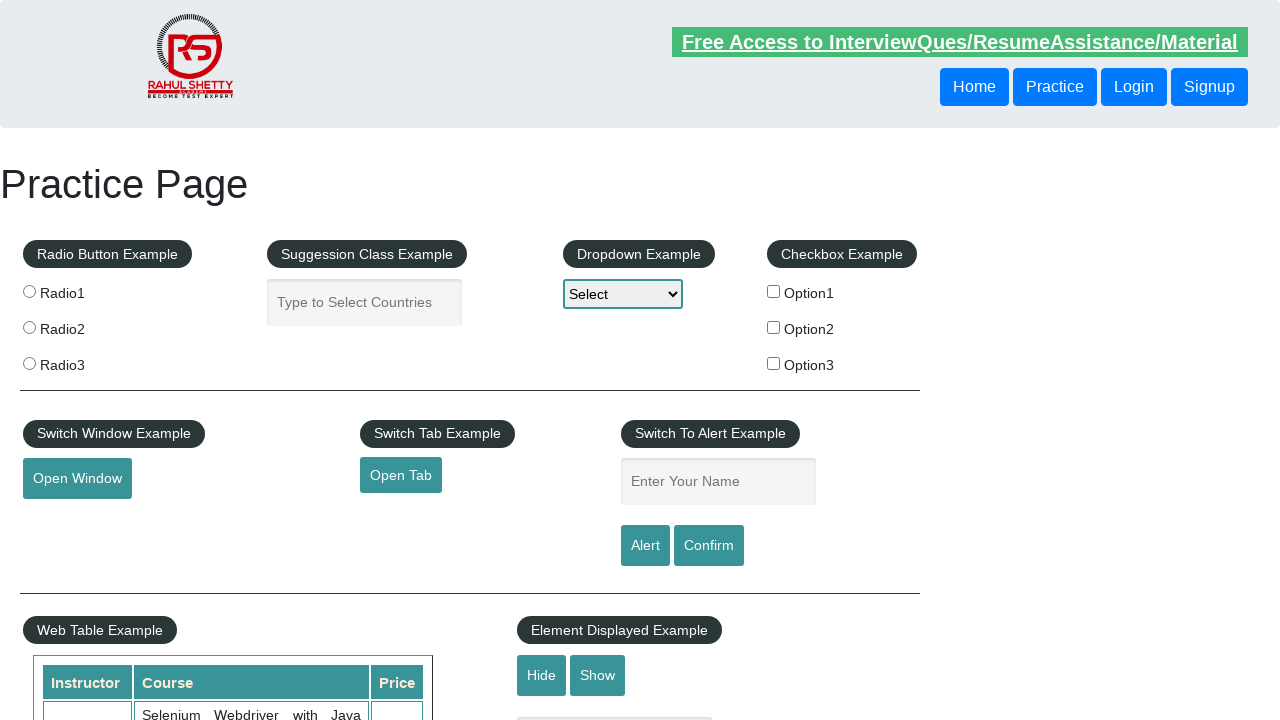